Tests iframe interaction on W3Schools Try It editor by switching to an iframe, clicking a button, verifying an element is displayed, then switching back to main content and clicking a navigation link

Starting URL: https://www.w3schools.com/js/tryit.asp?filename=tryjs_myfirst

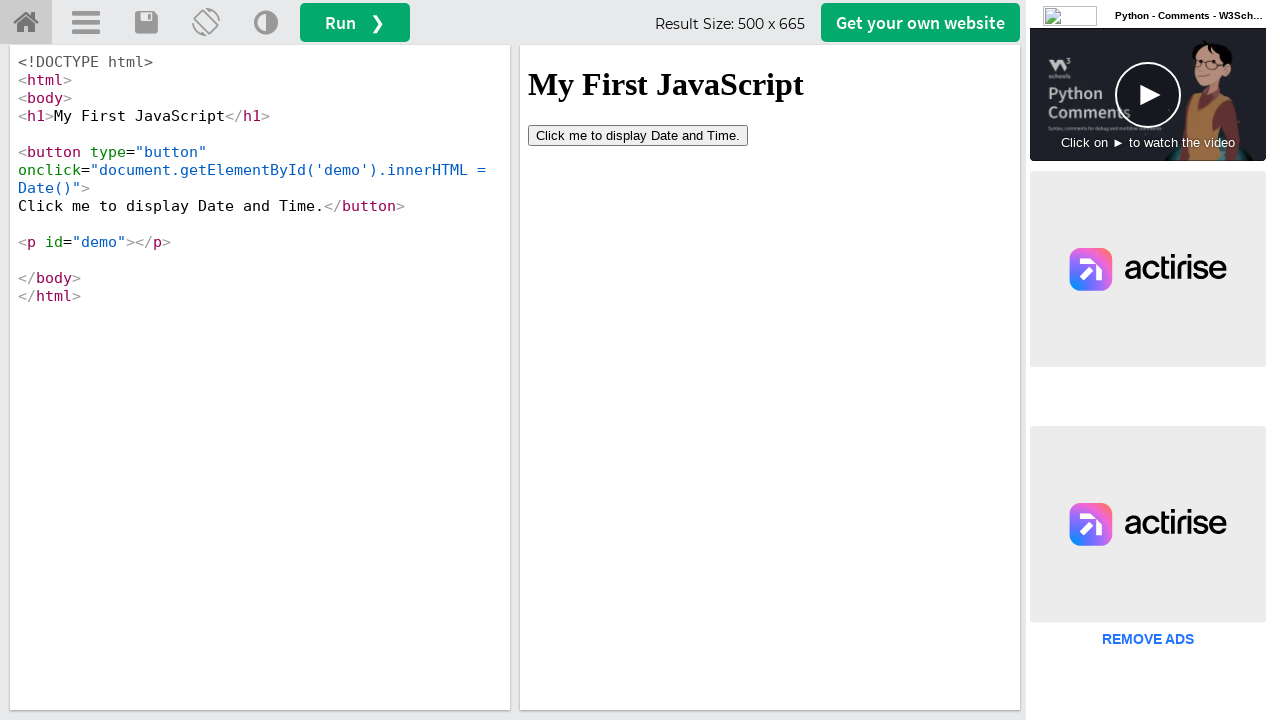

Located iframe with ID 'iframeResult'
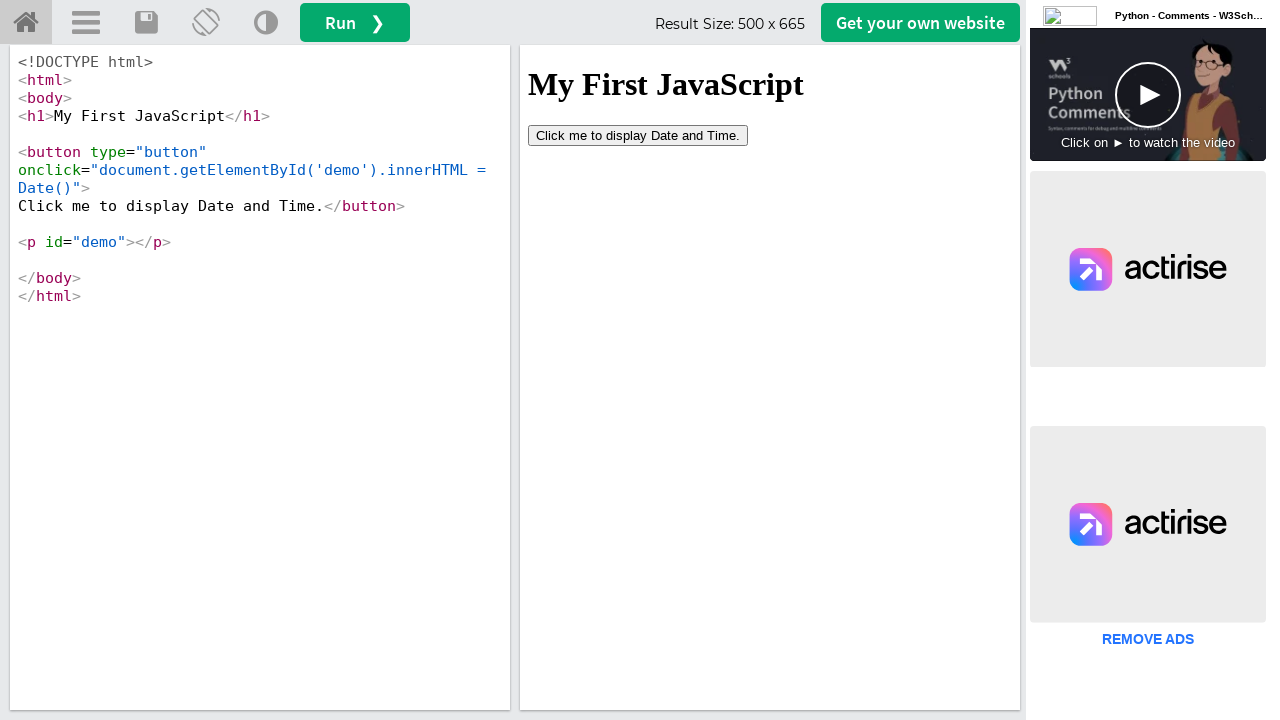

Clicked button inside iframe at (638, 135) on #iframeResult >> internal:control=enter-frame >> button[type='button']
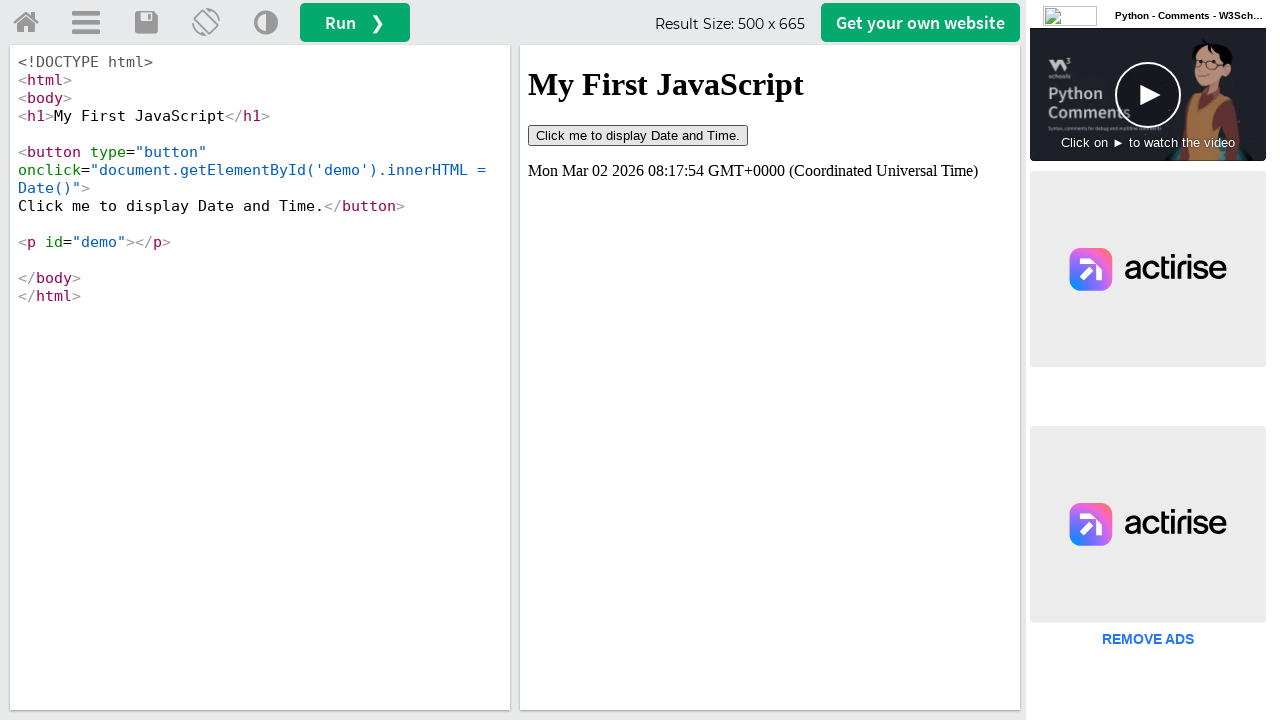

Verified demo element is visible in iframe
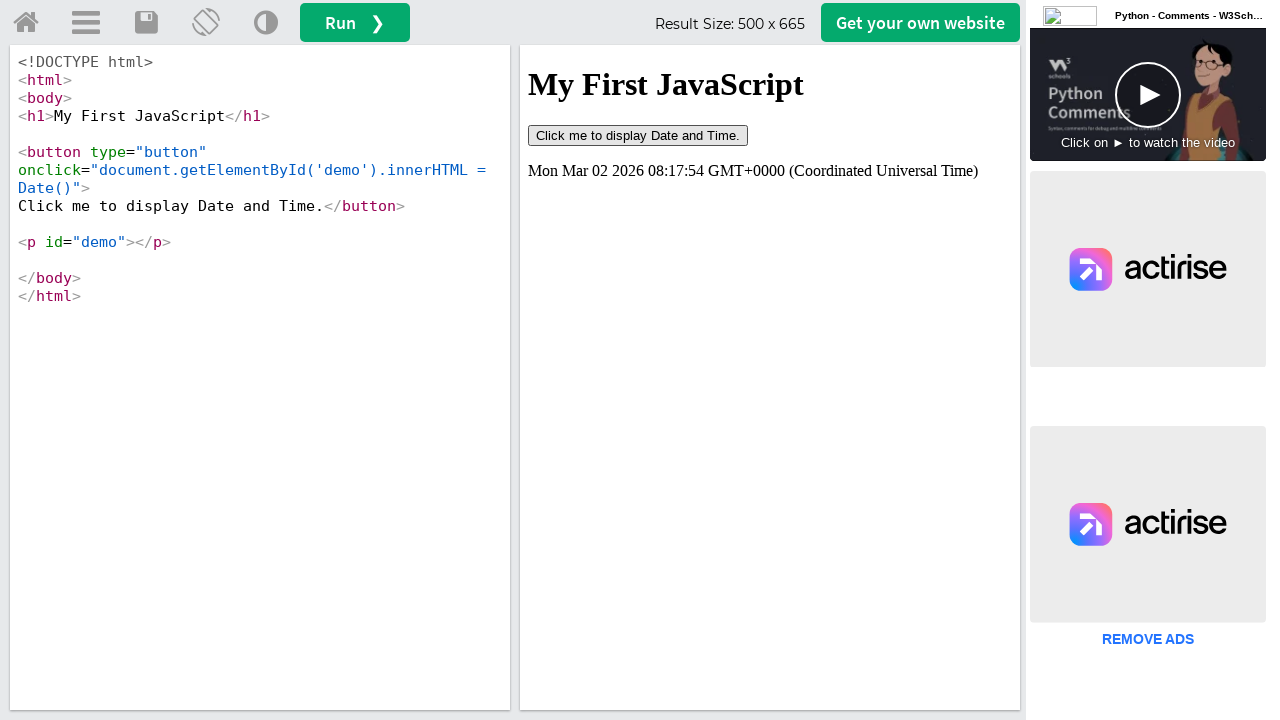

Clicked 'Try it Yourself' home link on main page at (26, 23) on #tryhome
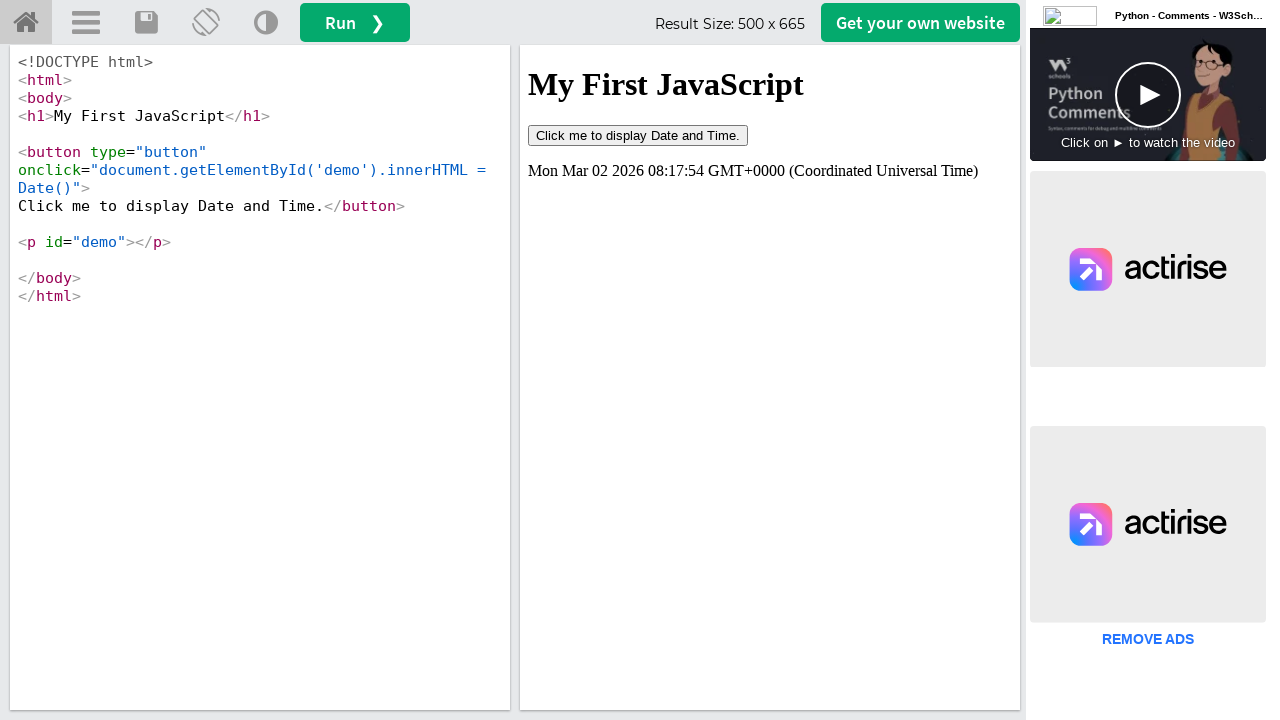

Navigation to home page completed
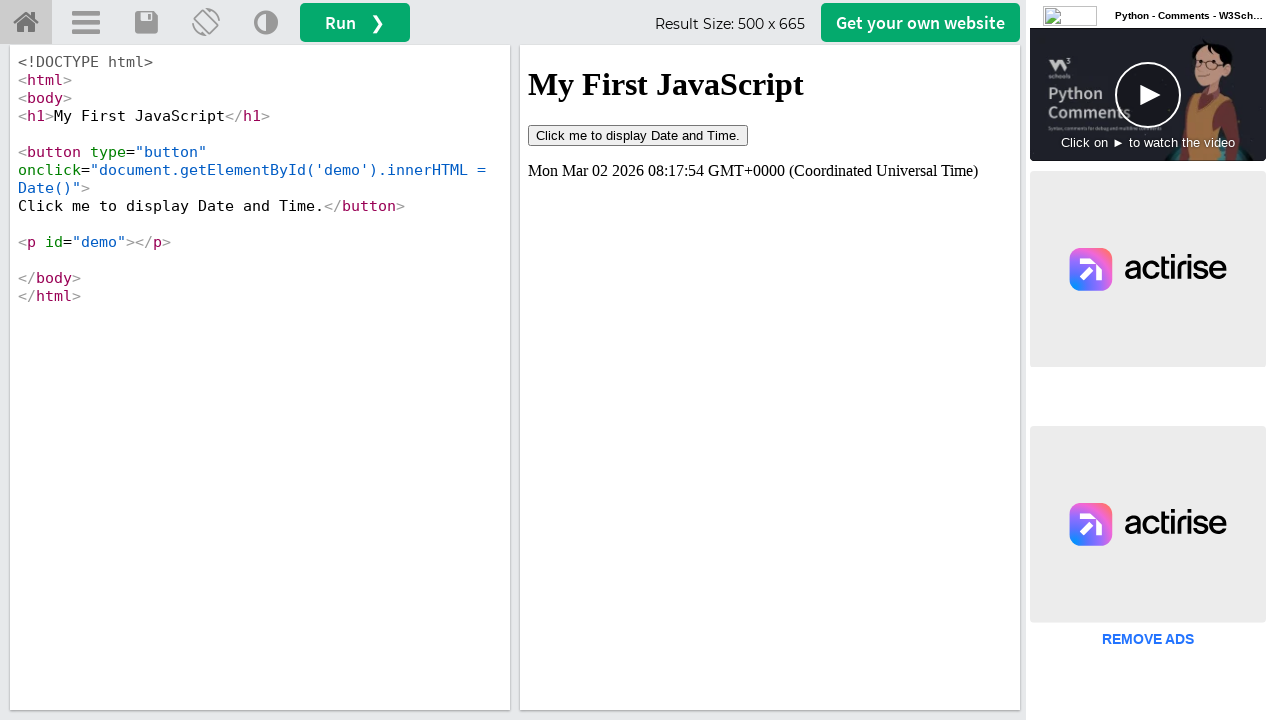

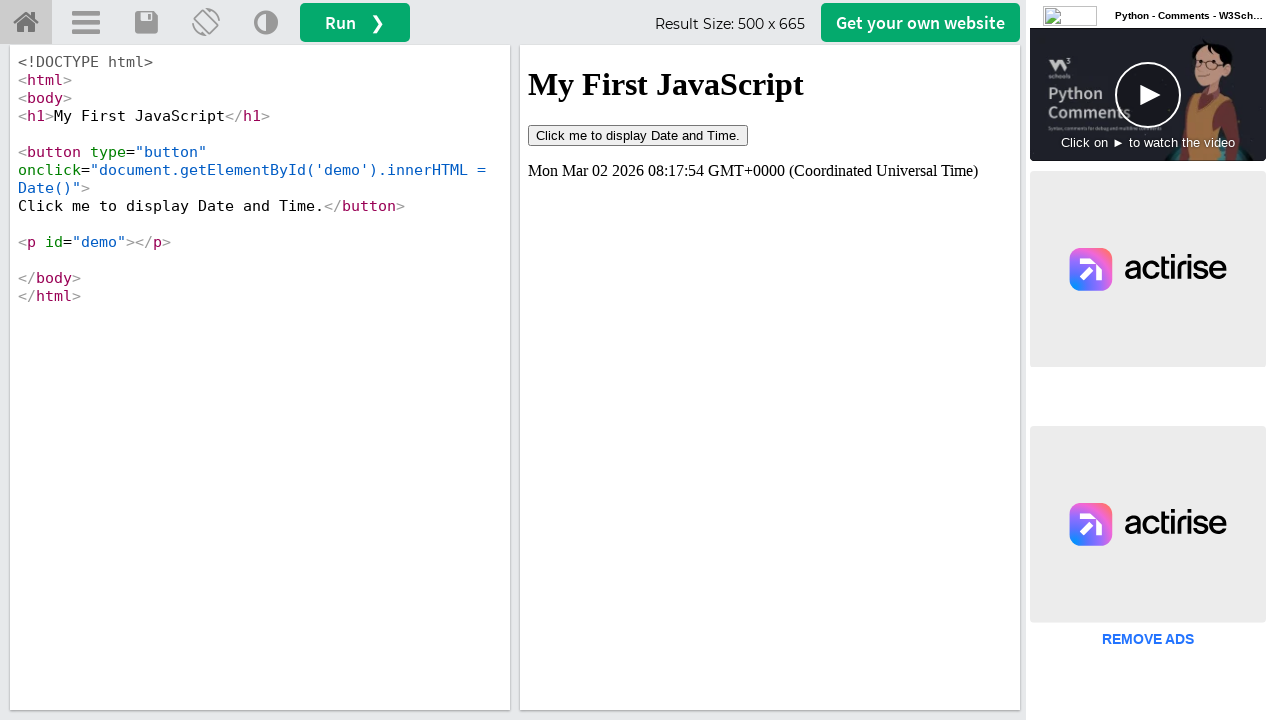